Tests e-commerce website by verifying categories are displayed, clicking on a product, adding it to cart, and navigating to the cart page

Starting URL: https://www.demoblaze.com/

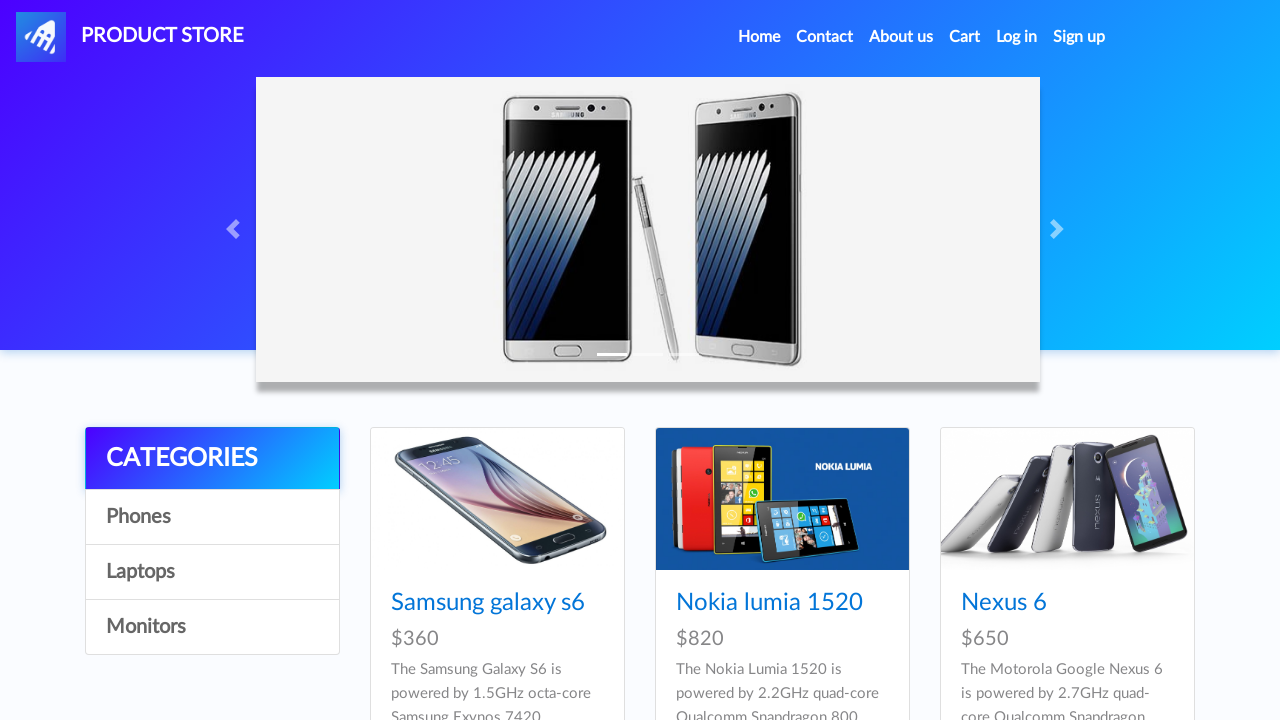

Waited for categories section to load
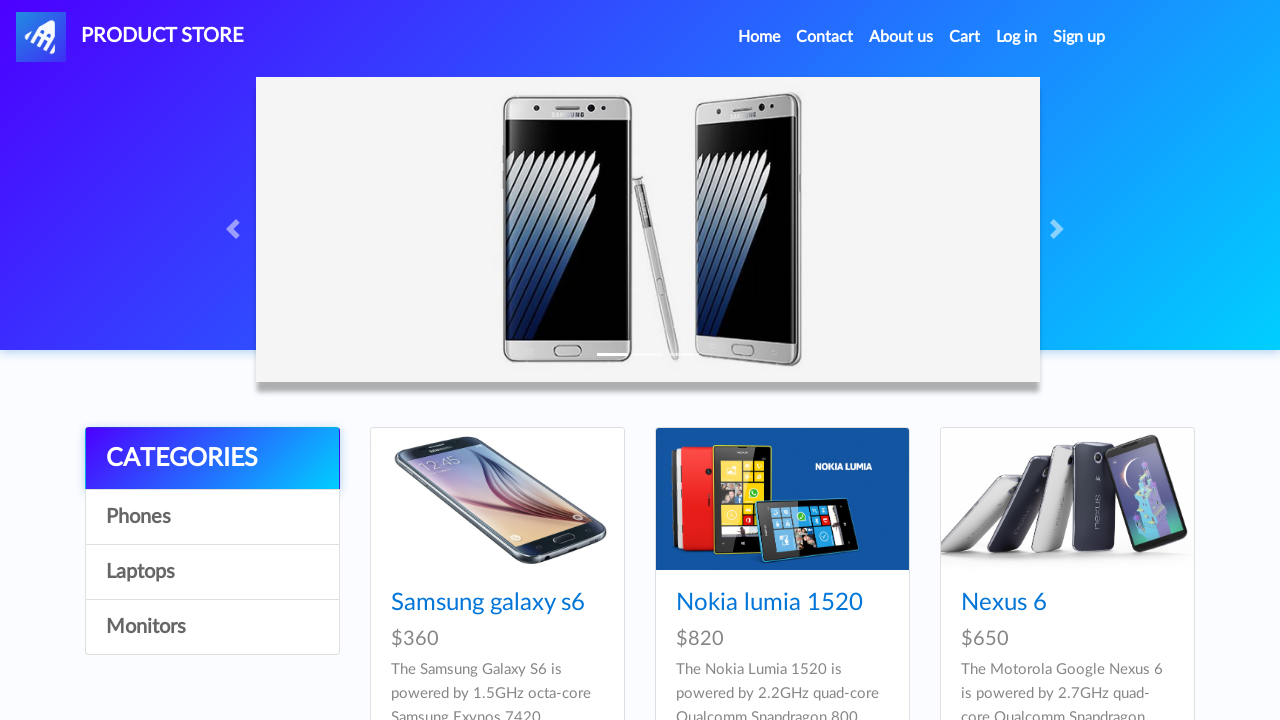

Verified category items are displayed
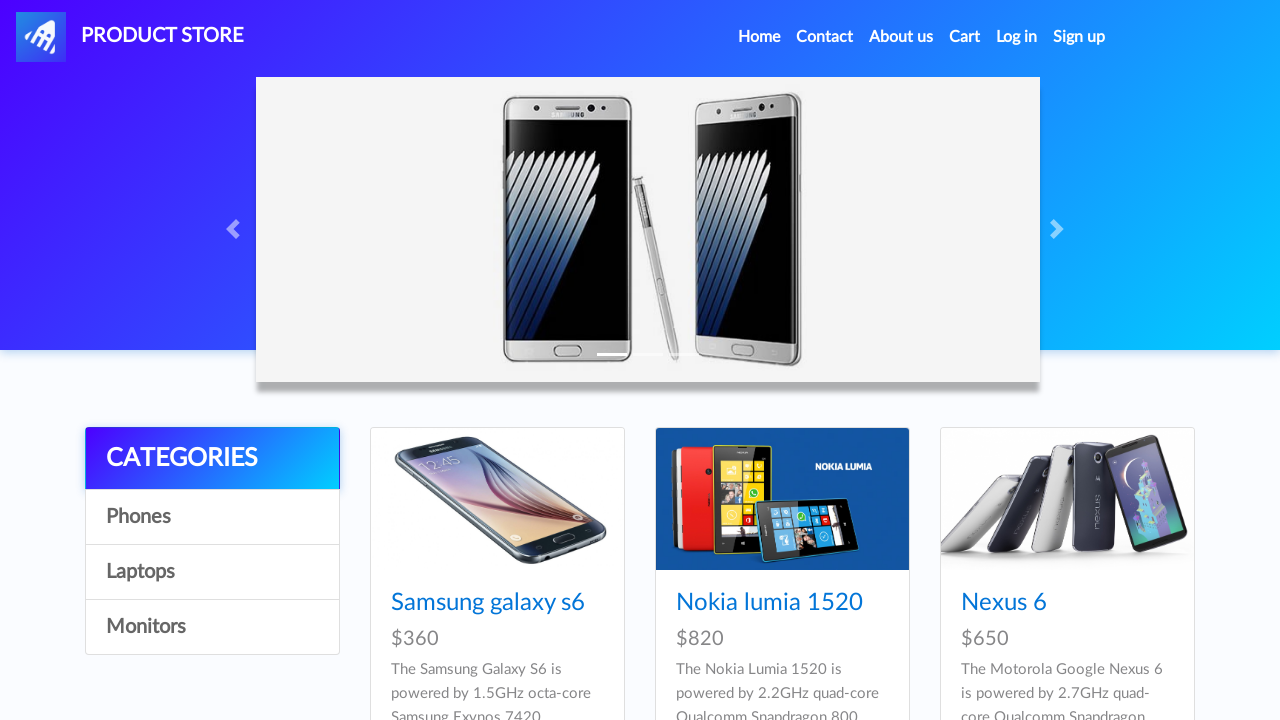

Clicked on Nokia lumia 1520 product at (769, 603) on text=Nokia lumia 1520
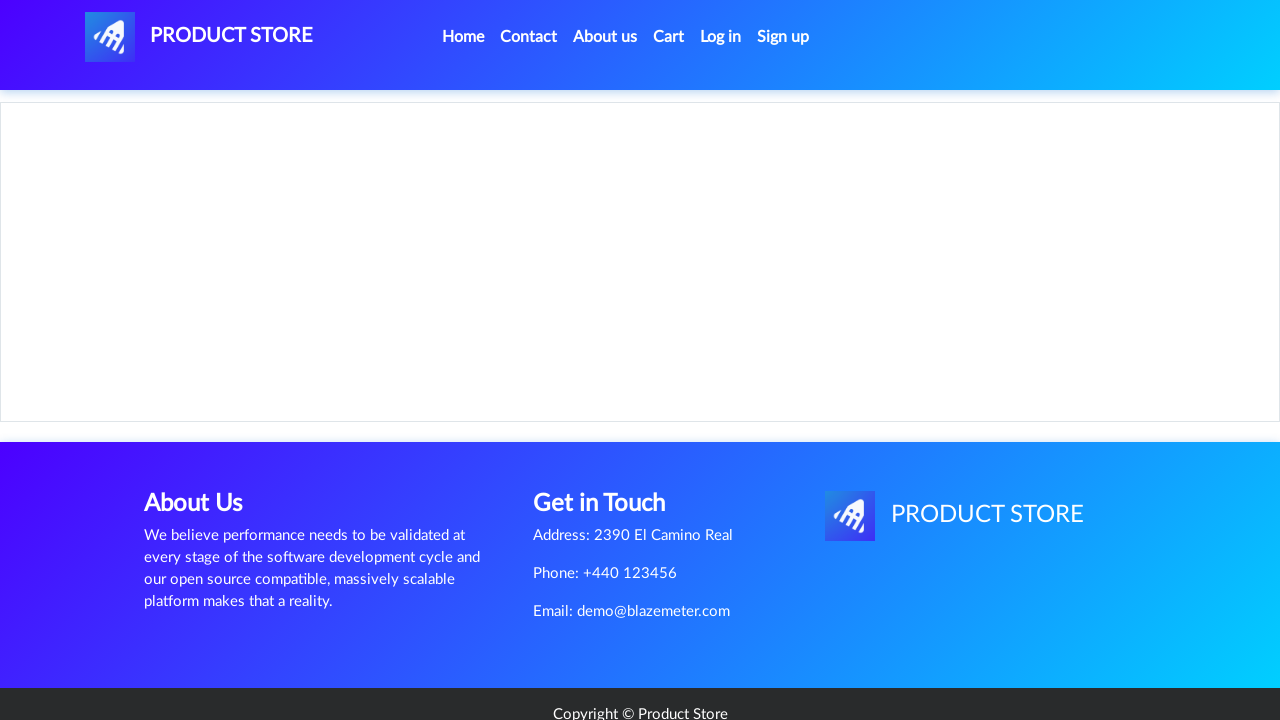

Waited for product page to fully load
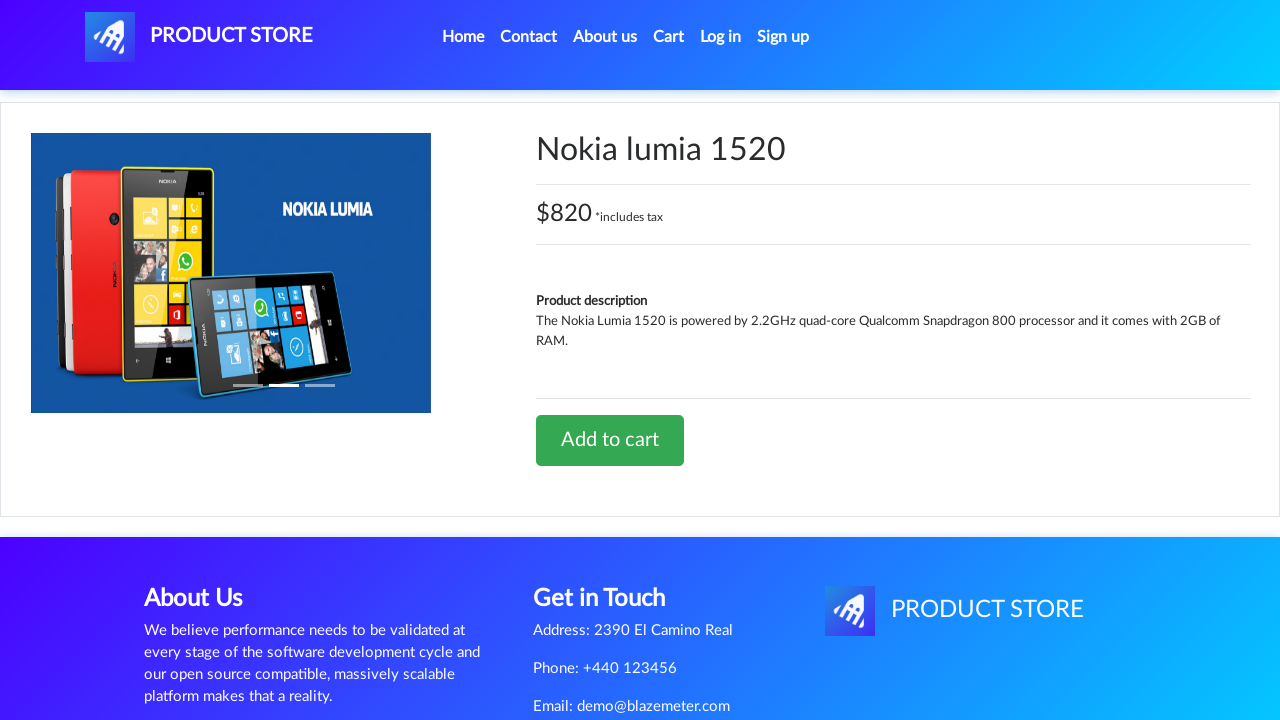

Clicked 'Add to cart' button at (610, 440) on text=Add to cart
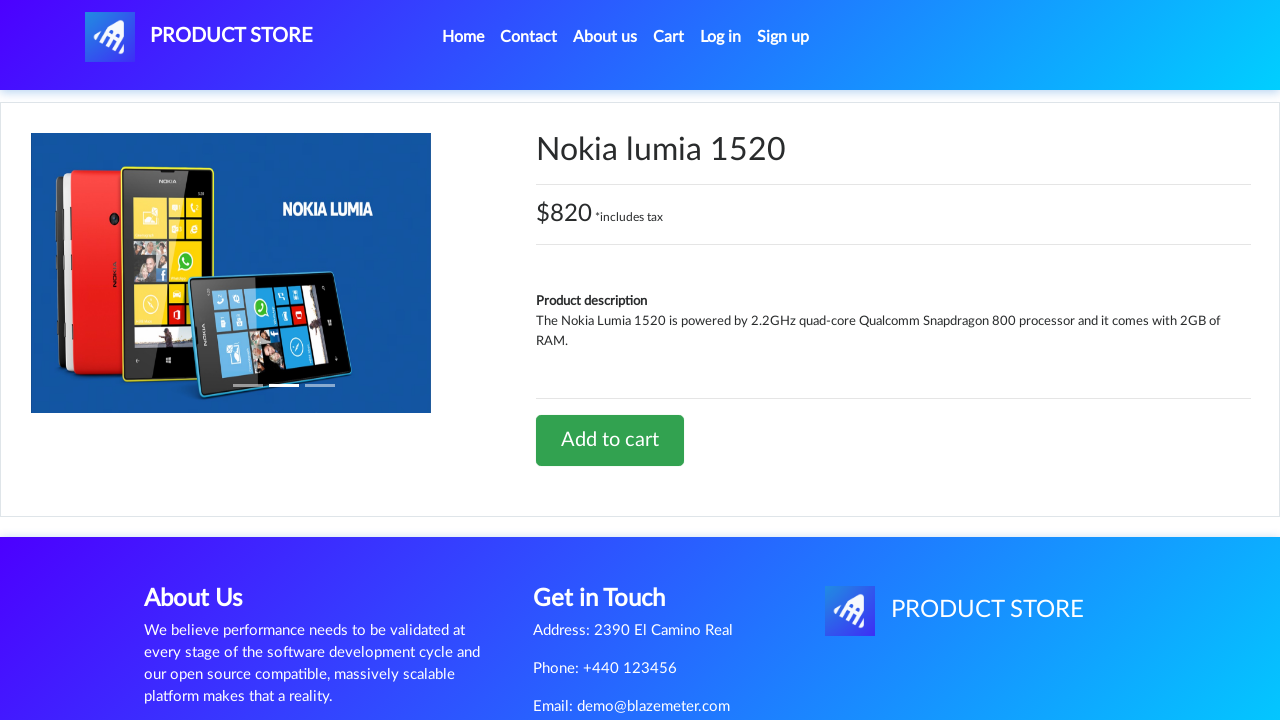

Accepted confirmation dialog after adding to cart
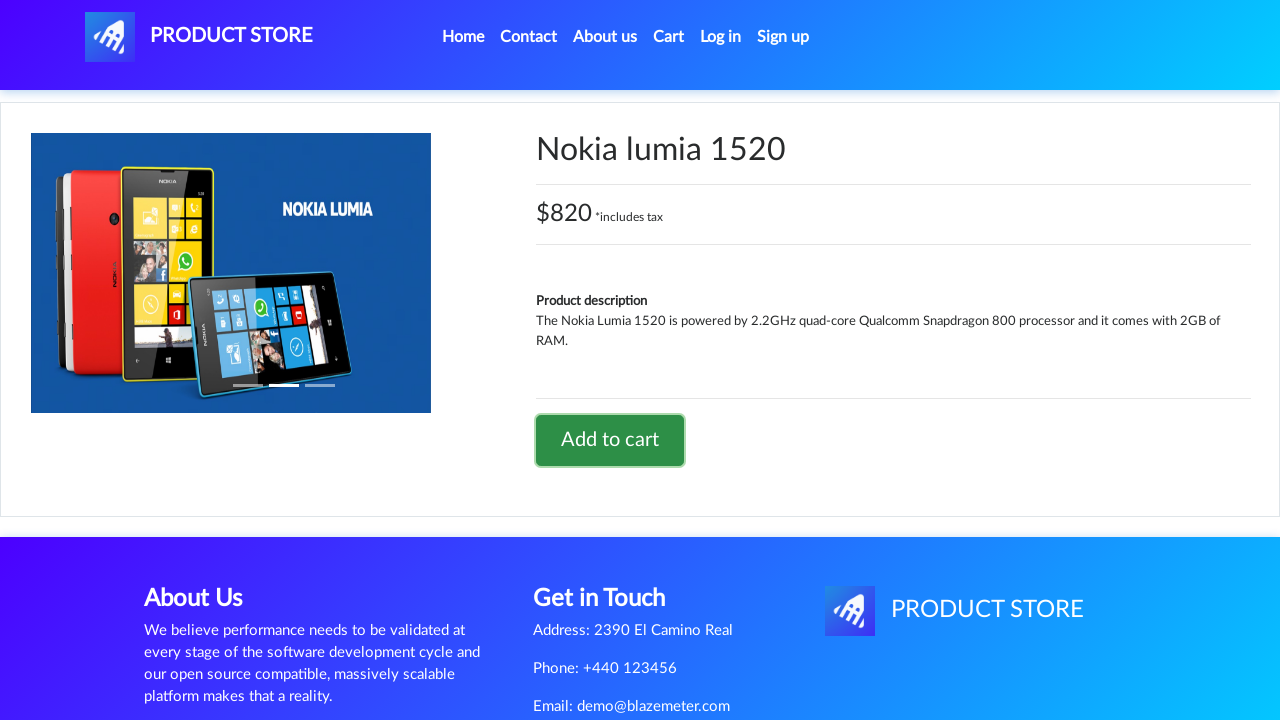

Clicked on Cart link to navigate to cart page at (669, 37) on text=Cart
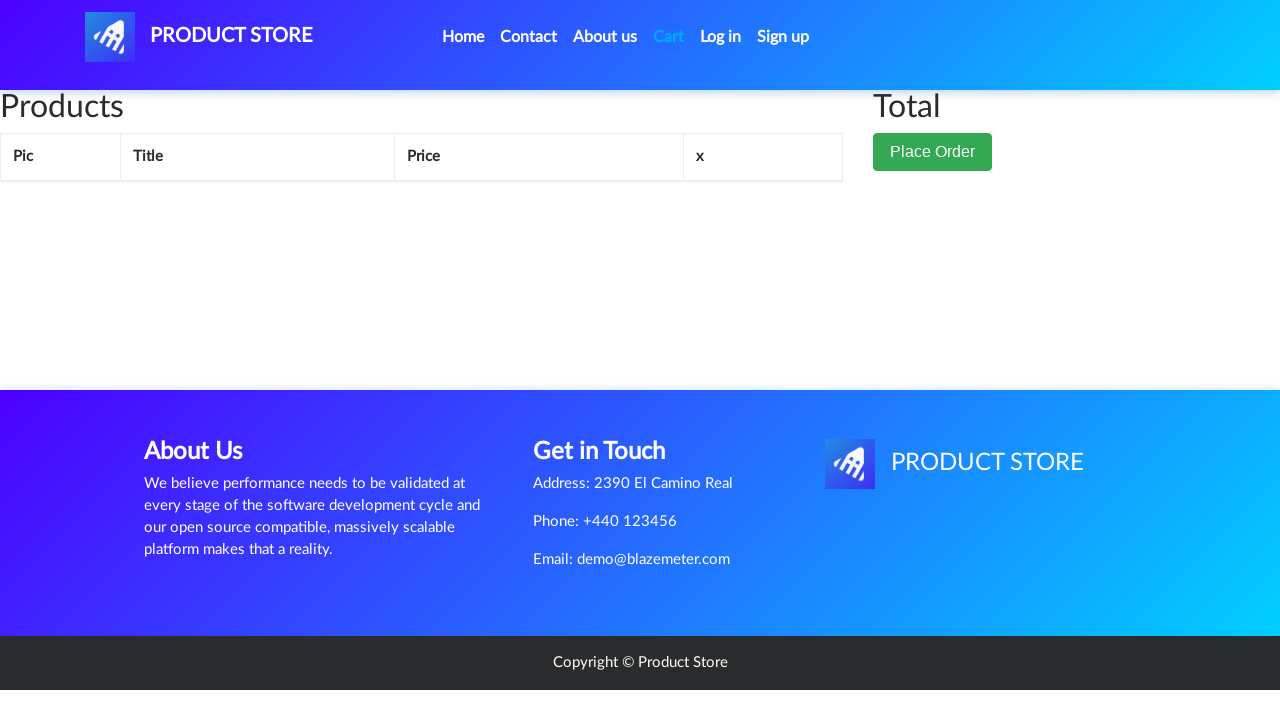

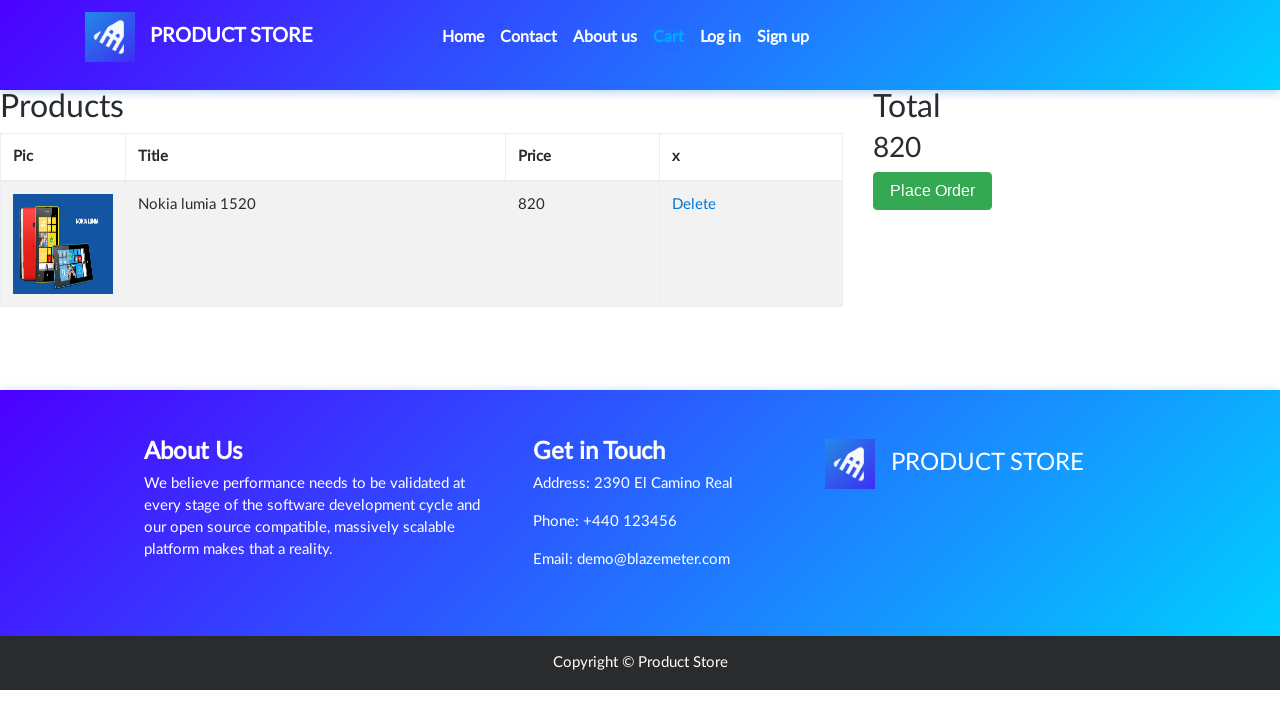